Navigates to a practice page and verifies the page title is "Practice Page"

Starting URL: https://rahulshettyacademy.com/AutomationPractice/

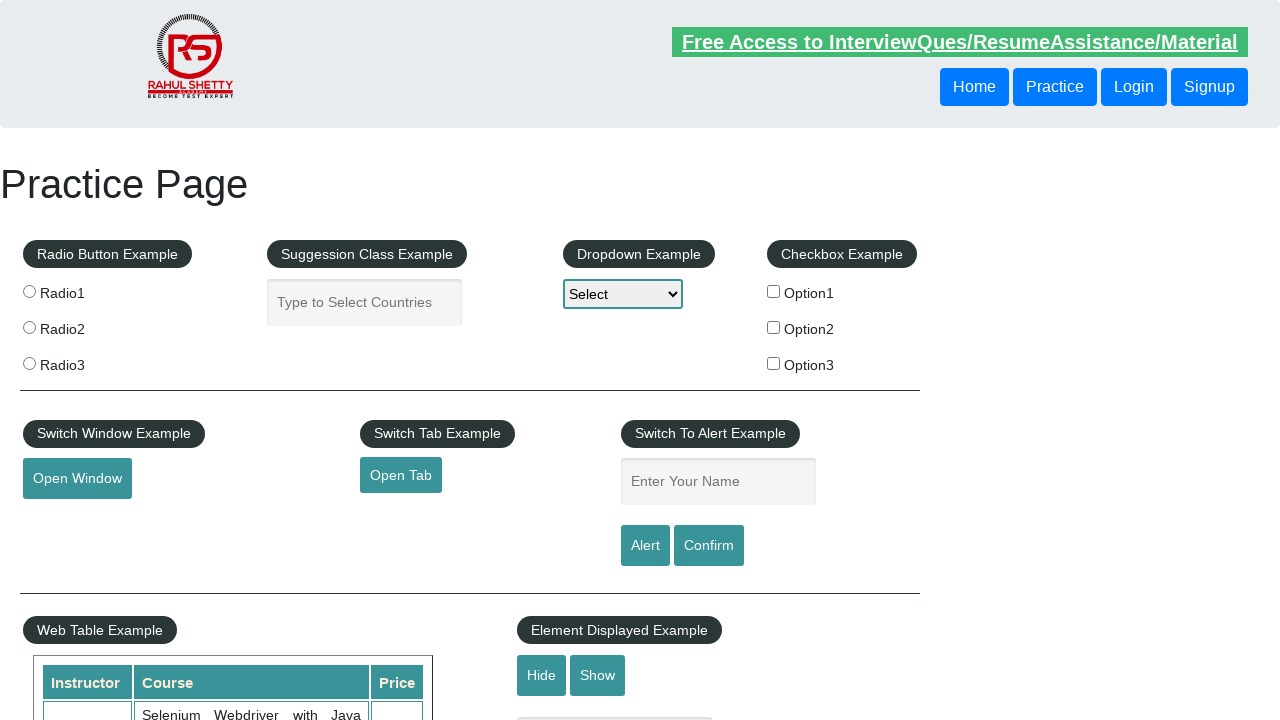

Navigated to practice page at https://rahulshettyacademy.com/AutomationPractice/
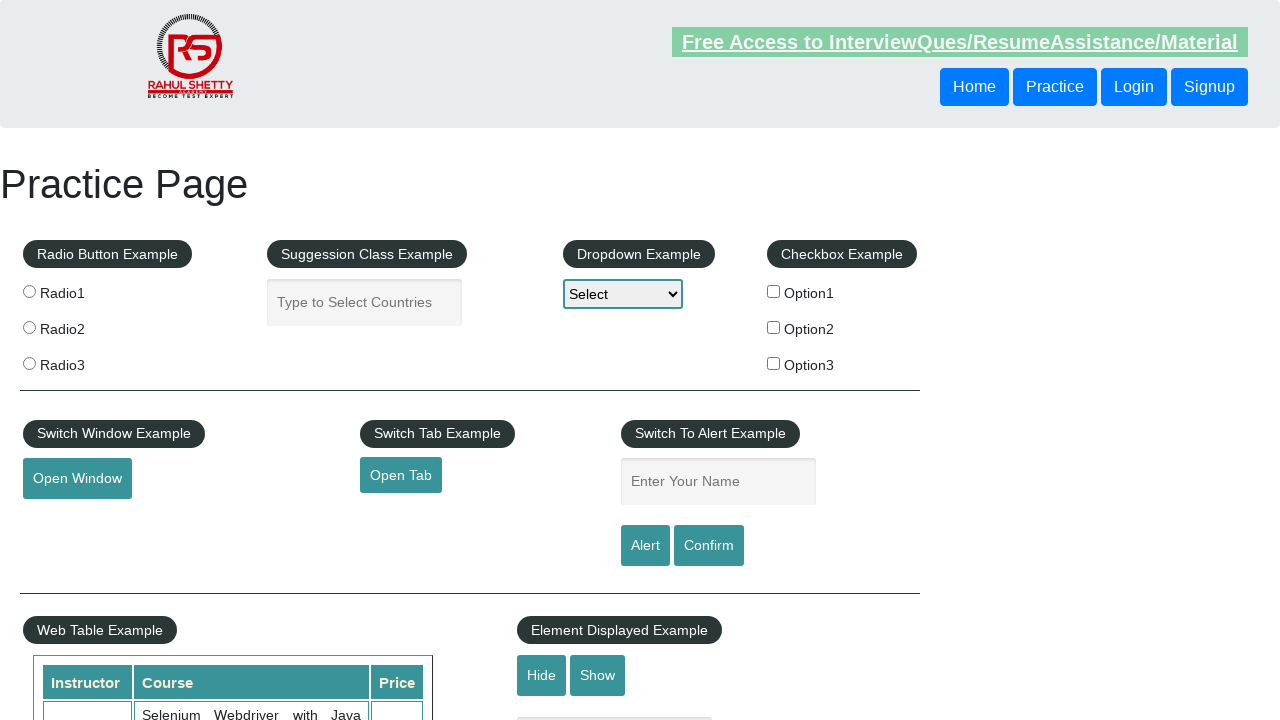

Retrieved page title
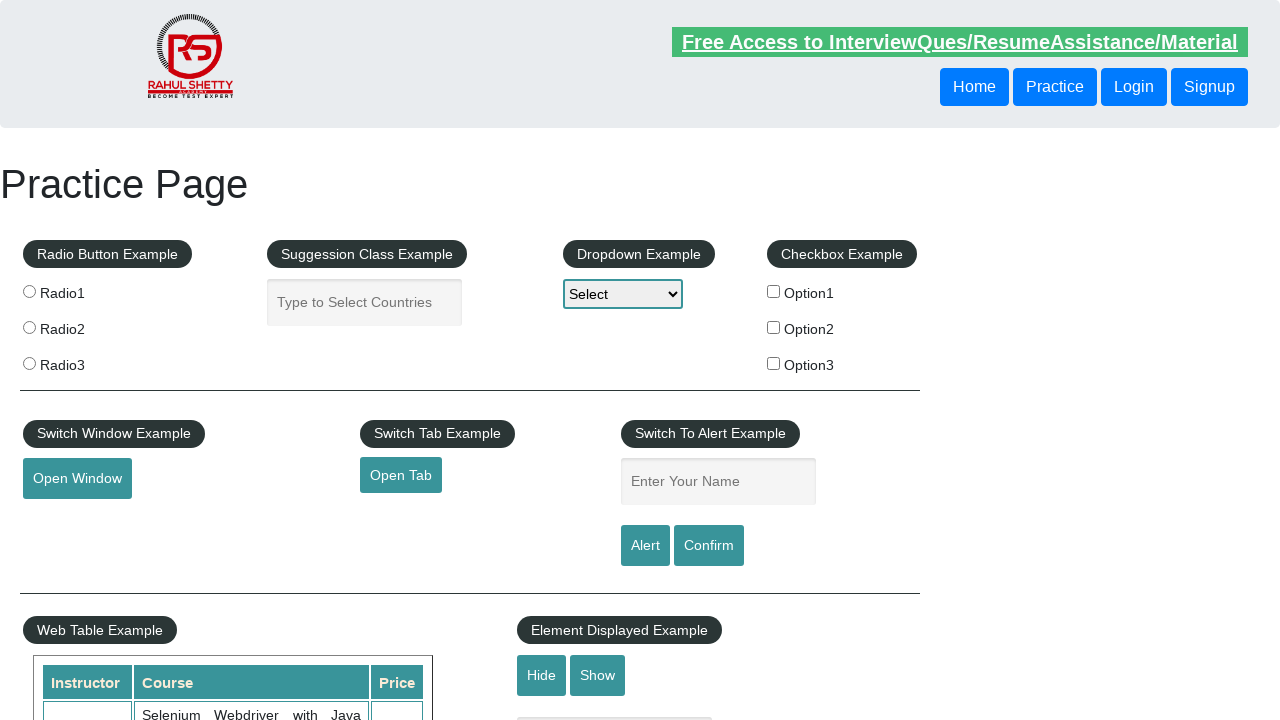

Page title verified as 'Practice Page'
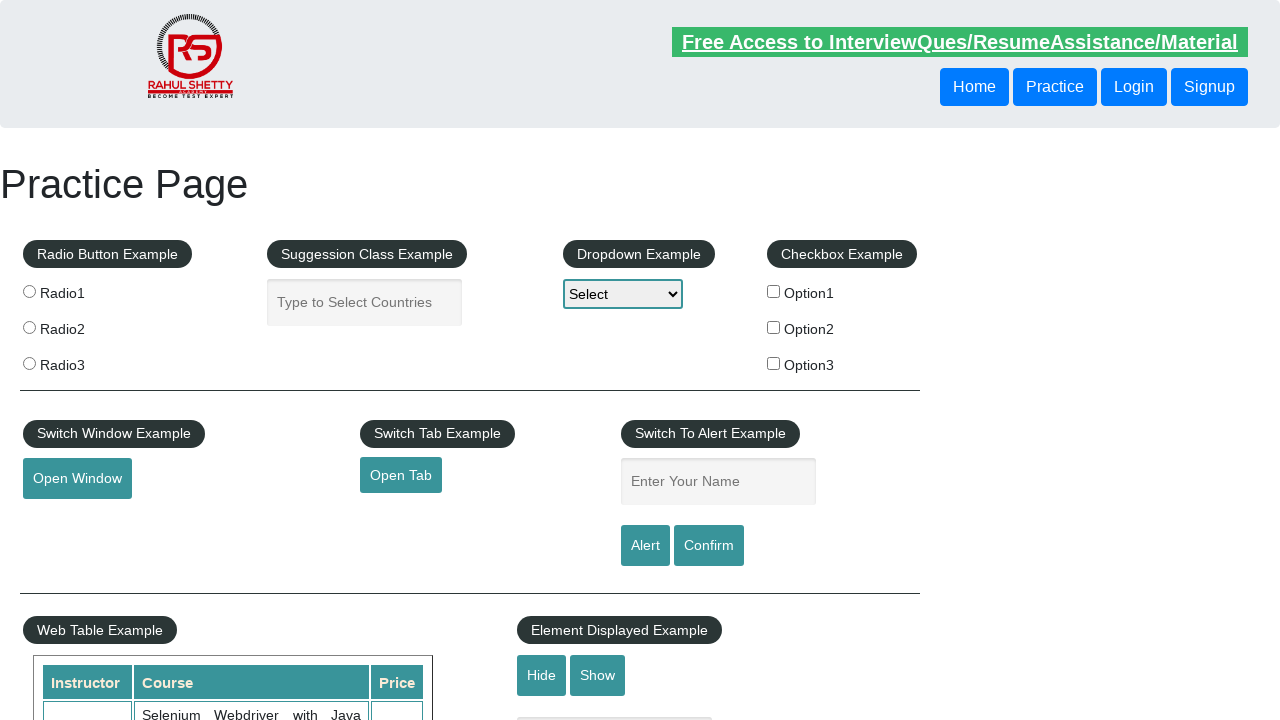

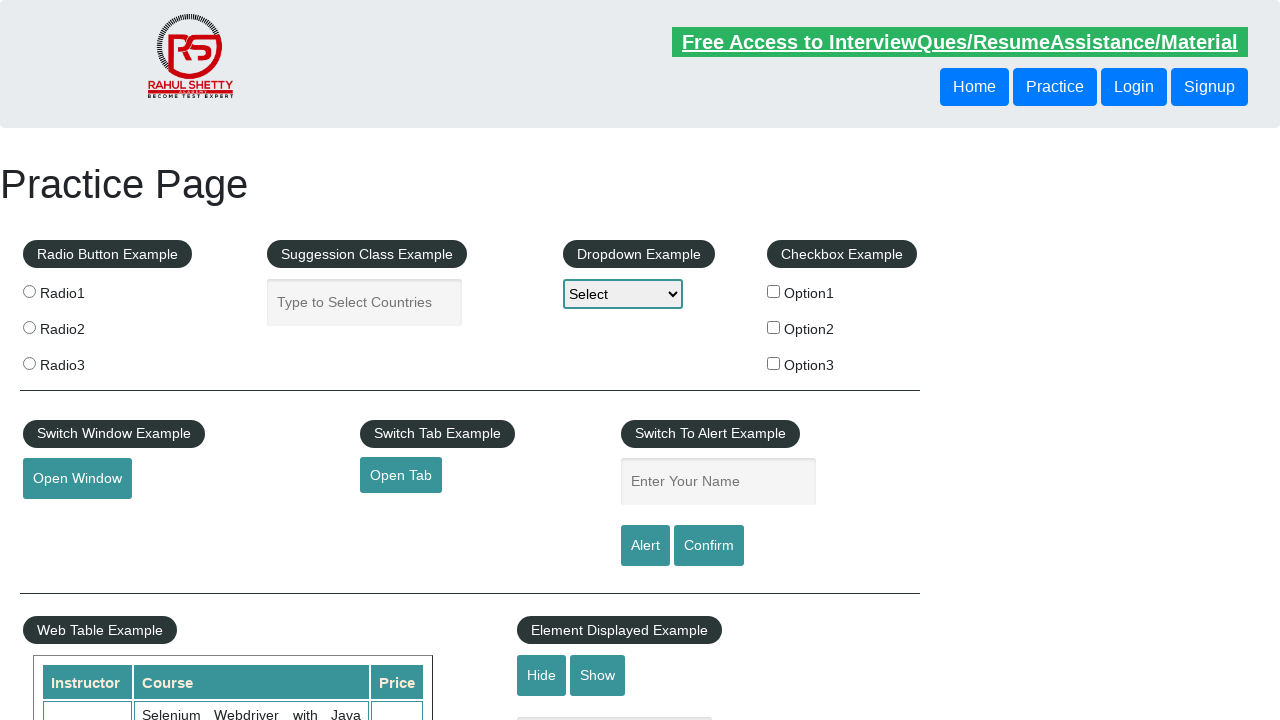